Tests context menu functionality by right-clicking a button to trigger a custom context menu and verifying the menu items are displayed

Starting URL: https://swisnl.github.io/jQuery-contextMenu/demo.html

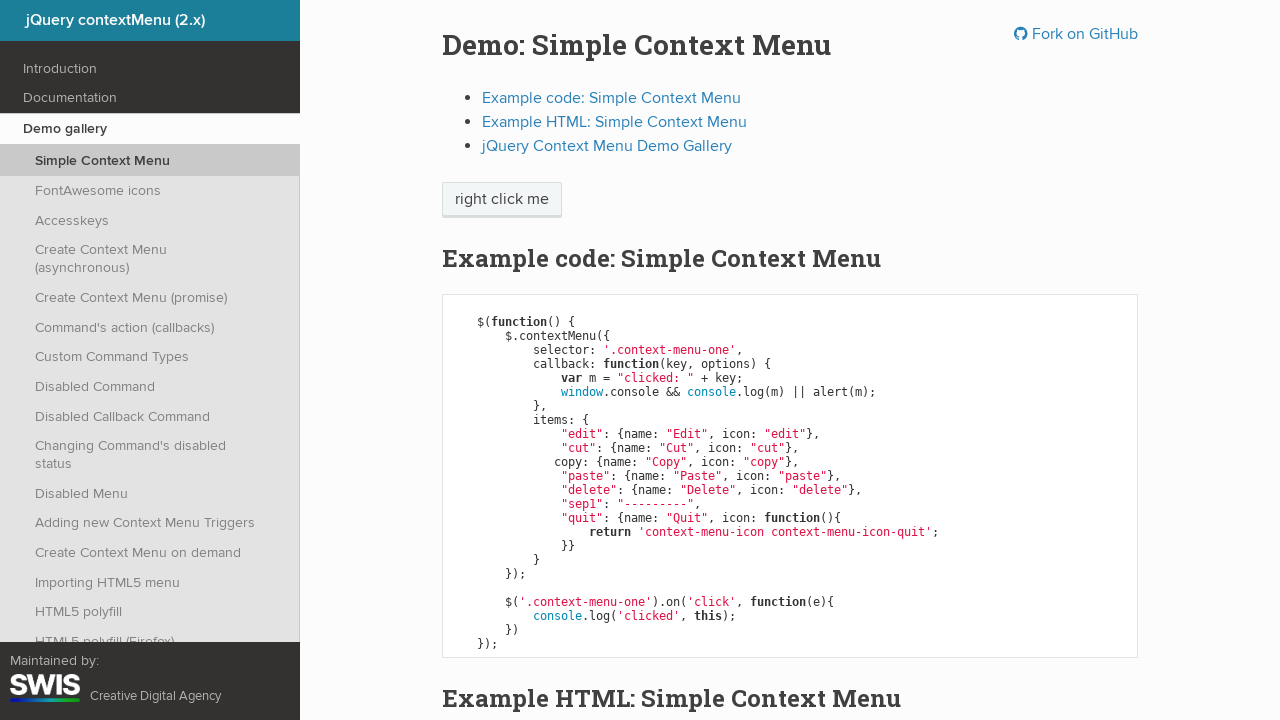

Waited for example code simple context menu section to load
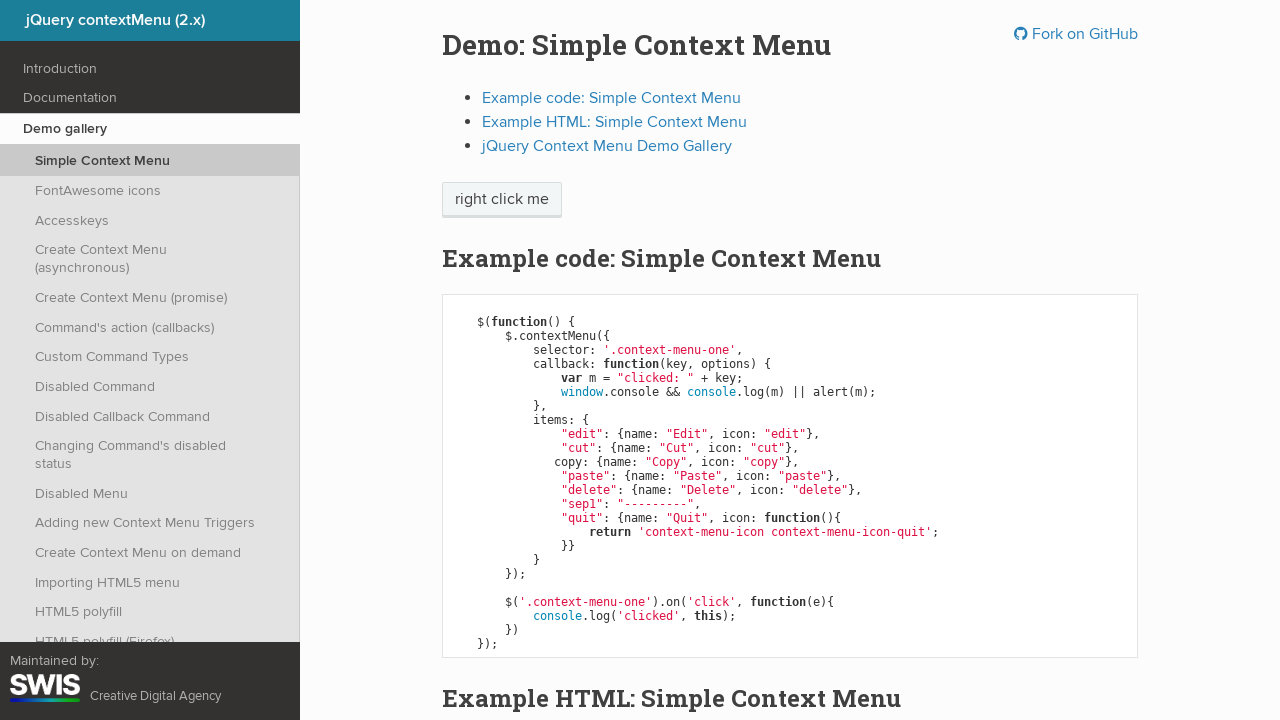

Waited for example HTML simple context menu section to load
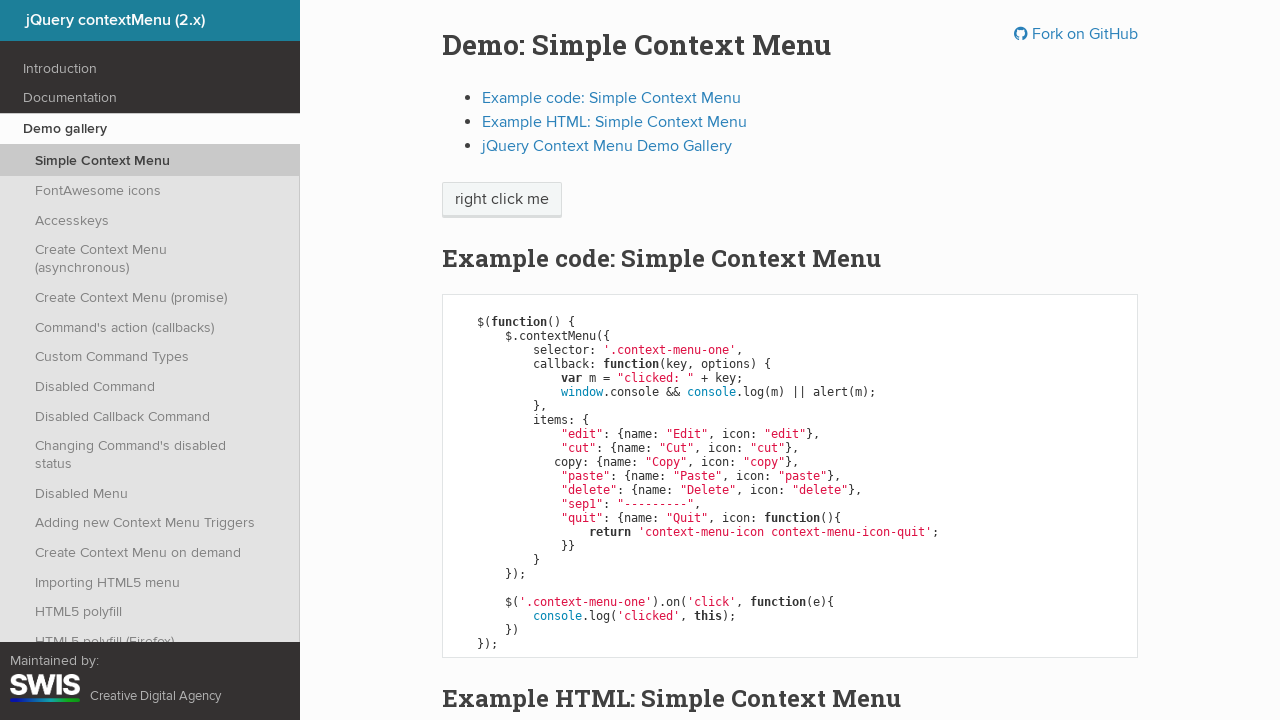

Waited for jQuery context menu demo gallery section to load
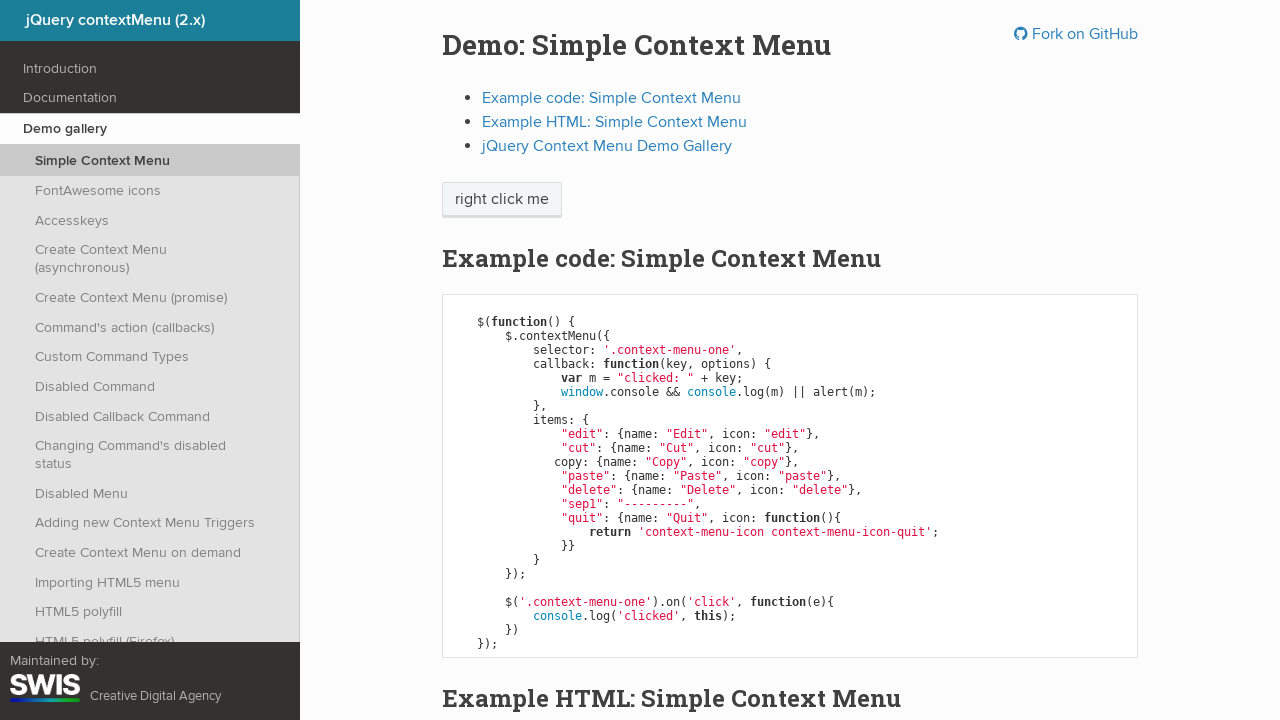

Right-clicked the 'right click me' button to trigger context menu at (502, 200) on .context-menu-one.btn.btn-neutral
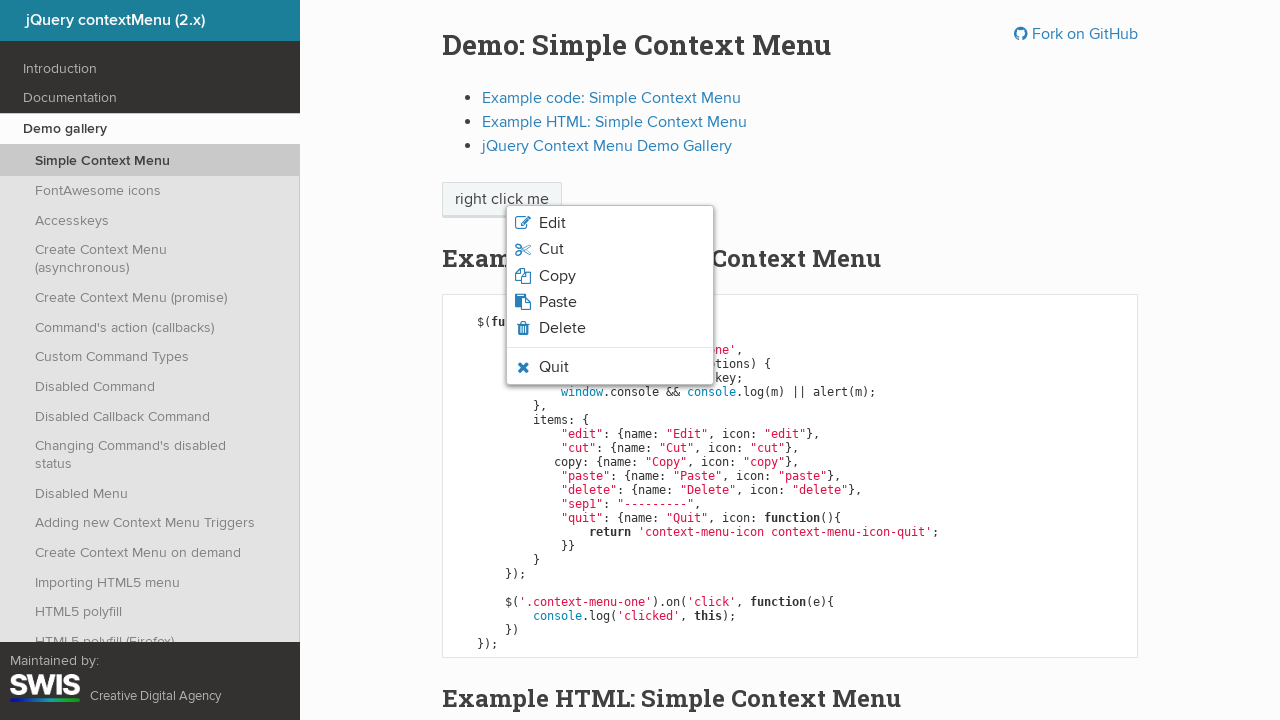

Waited for context menu list to appear
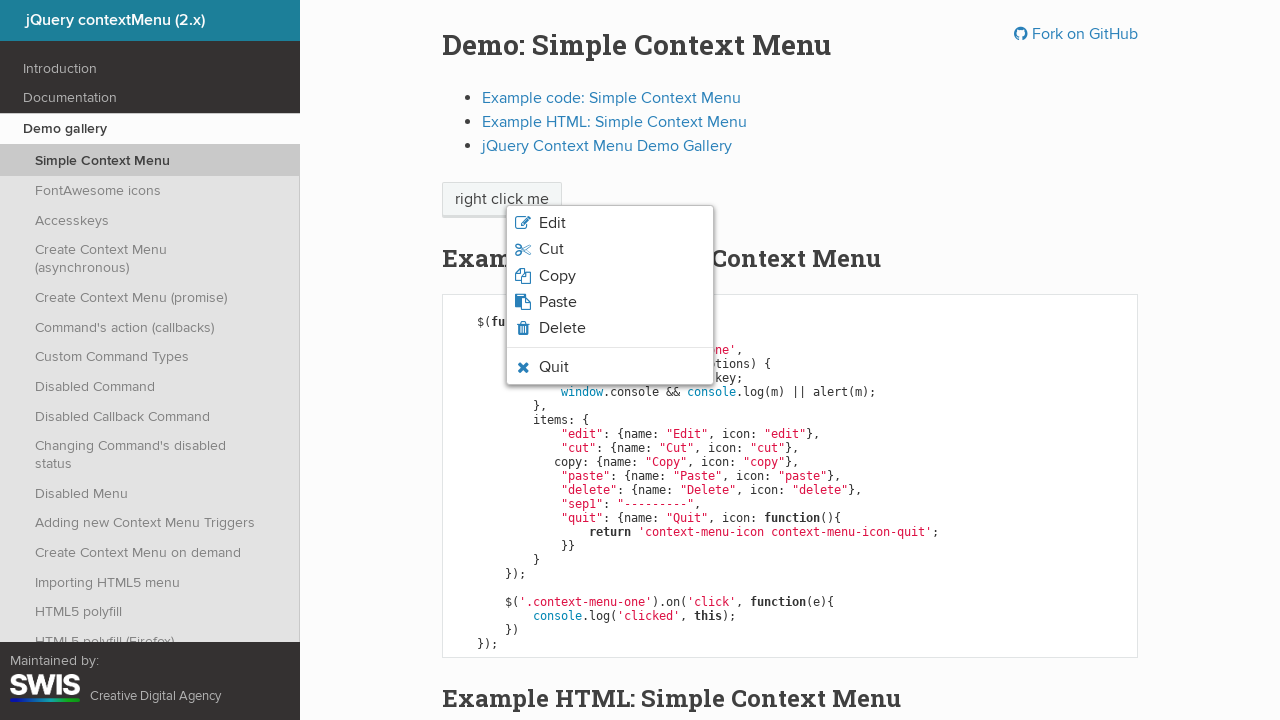

Verified context menu items are visible
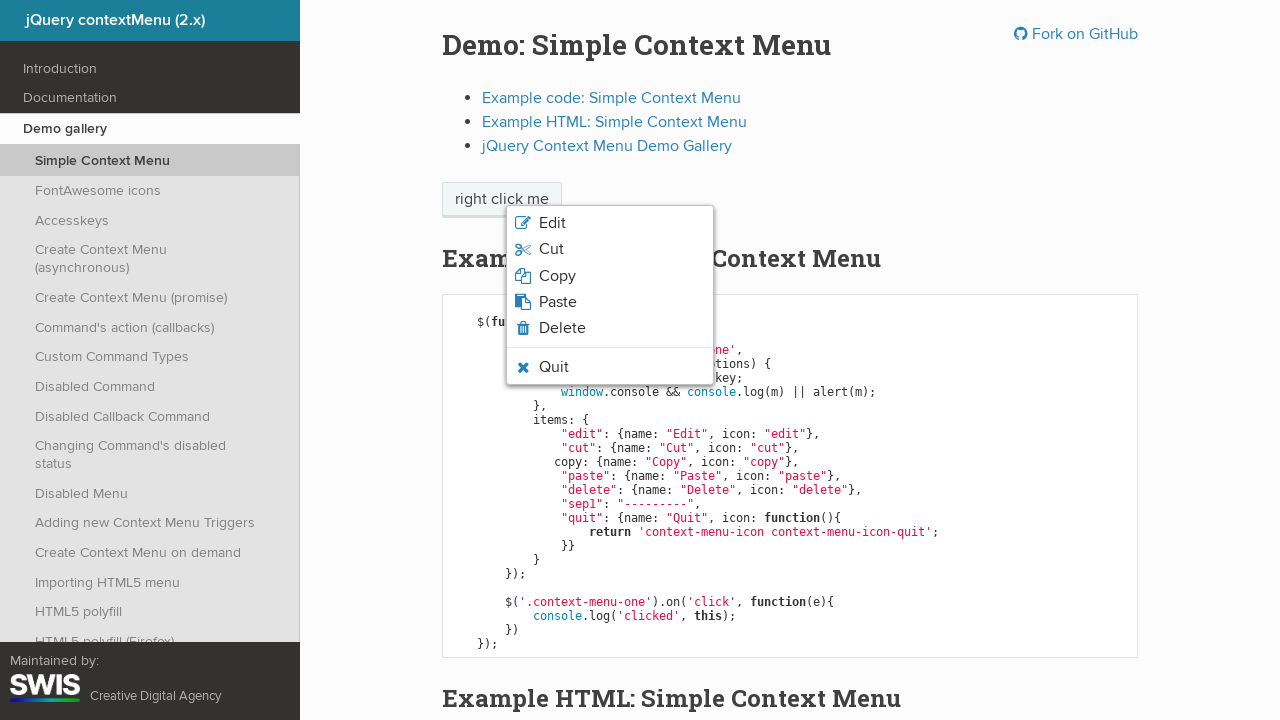

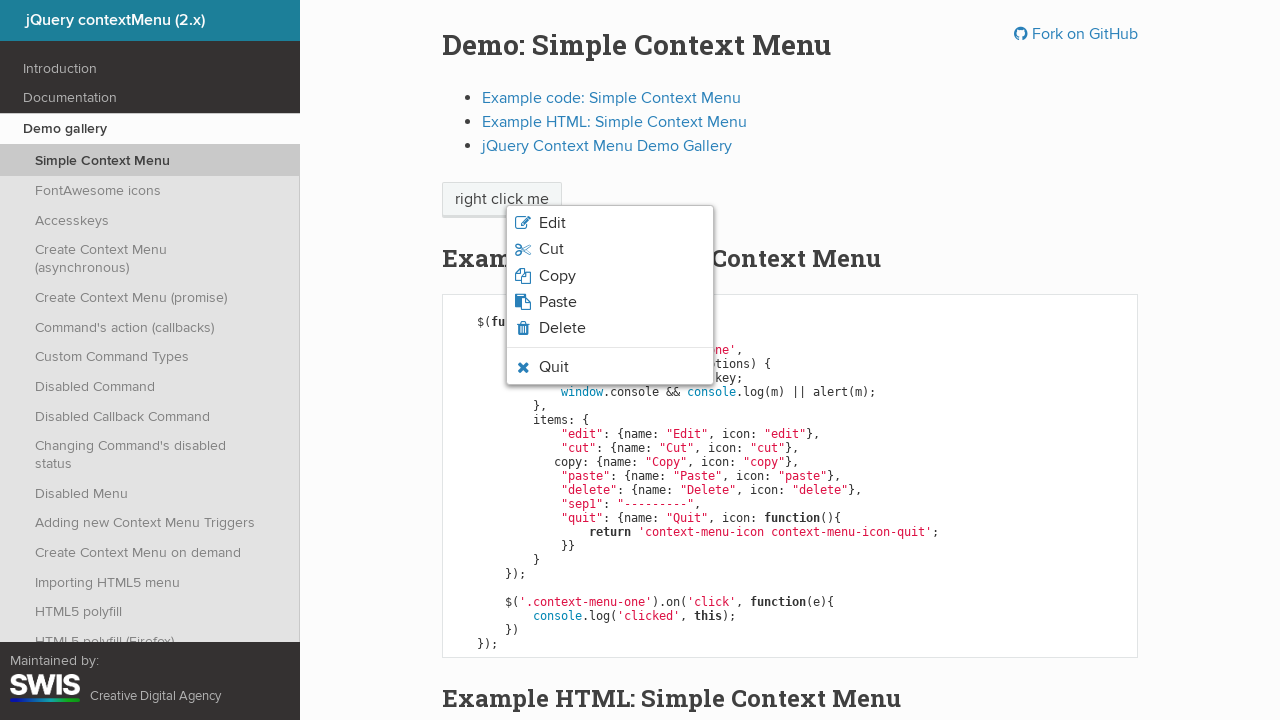